Tests flight booking form by selecting one-way trip, choosing origin and destination airports, selecting departure date, adding passengers, selecting currency, and searching for flights.

Starting URL: https://rahulshettyacademy.com/dropdownsPractise/

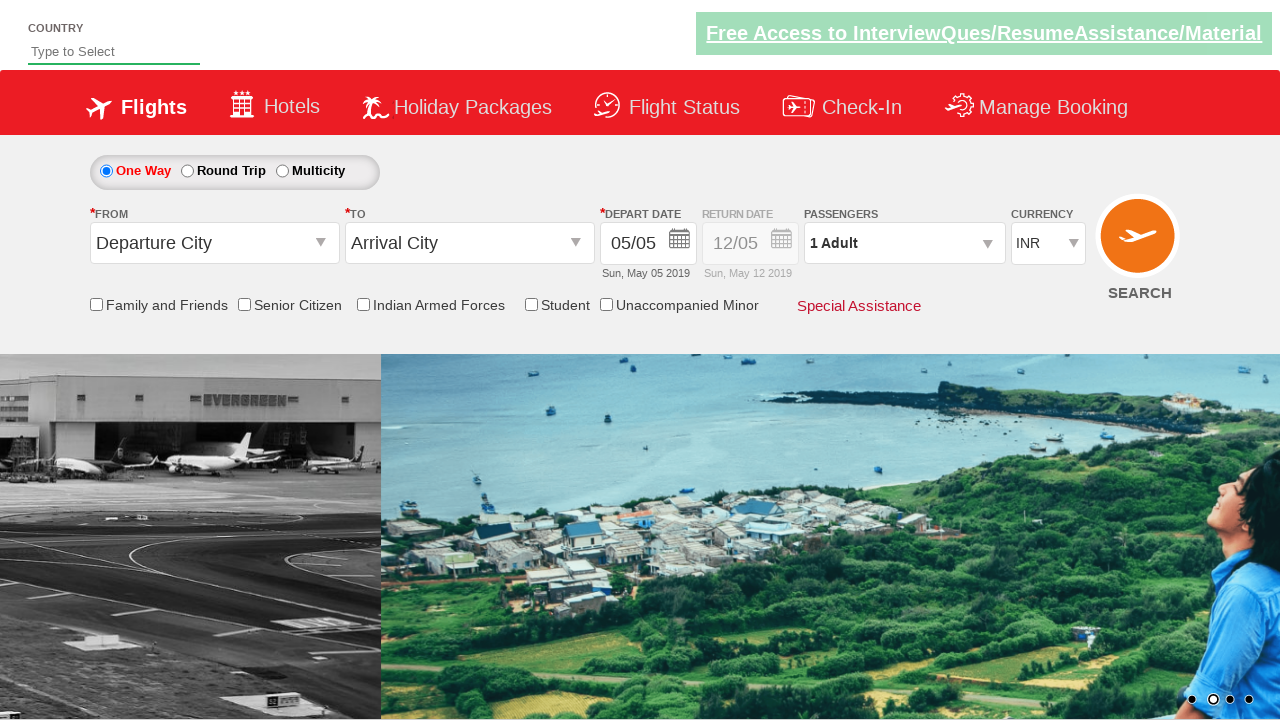

Selected one-way trip type at (106, 171) on #ctl00_mainContent_rbtnl_Trip_0
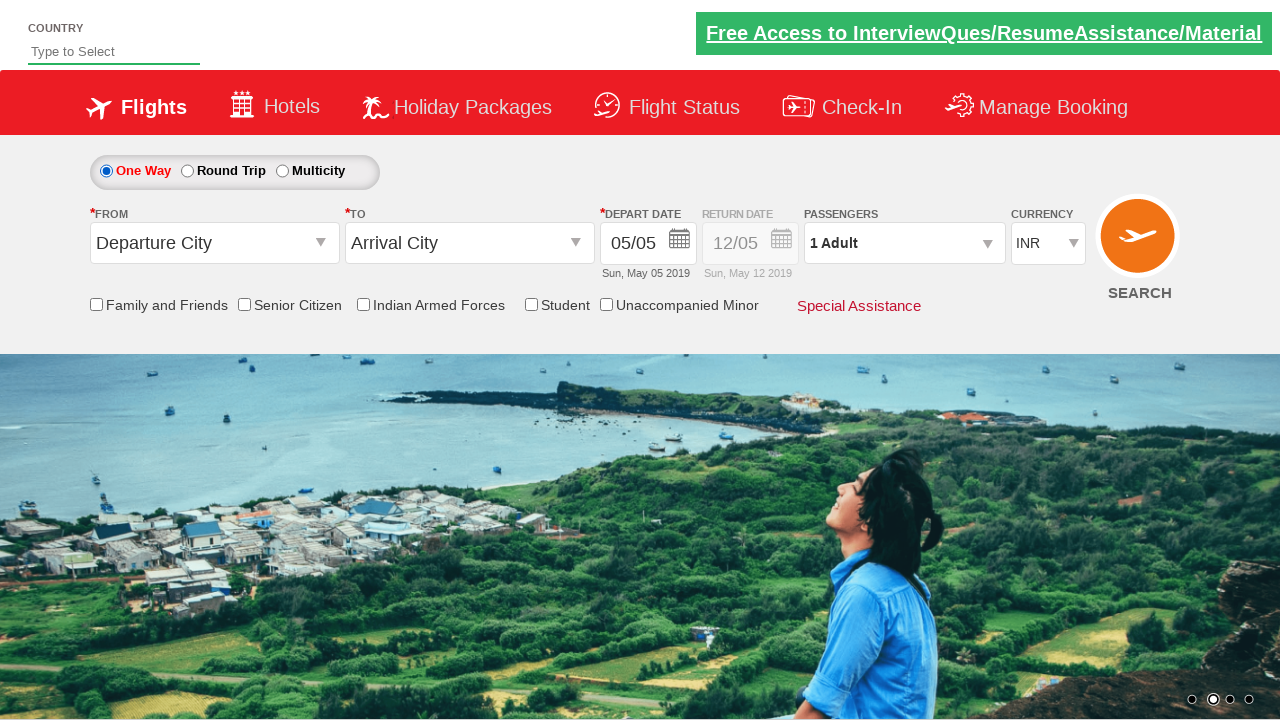

Clicked on origin airport dropdown at (323, 244) on #ctl00_mainContent_ddl_originStation1_CTXTaction
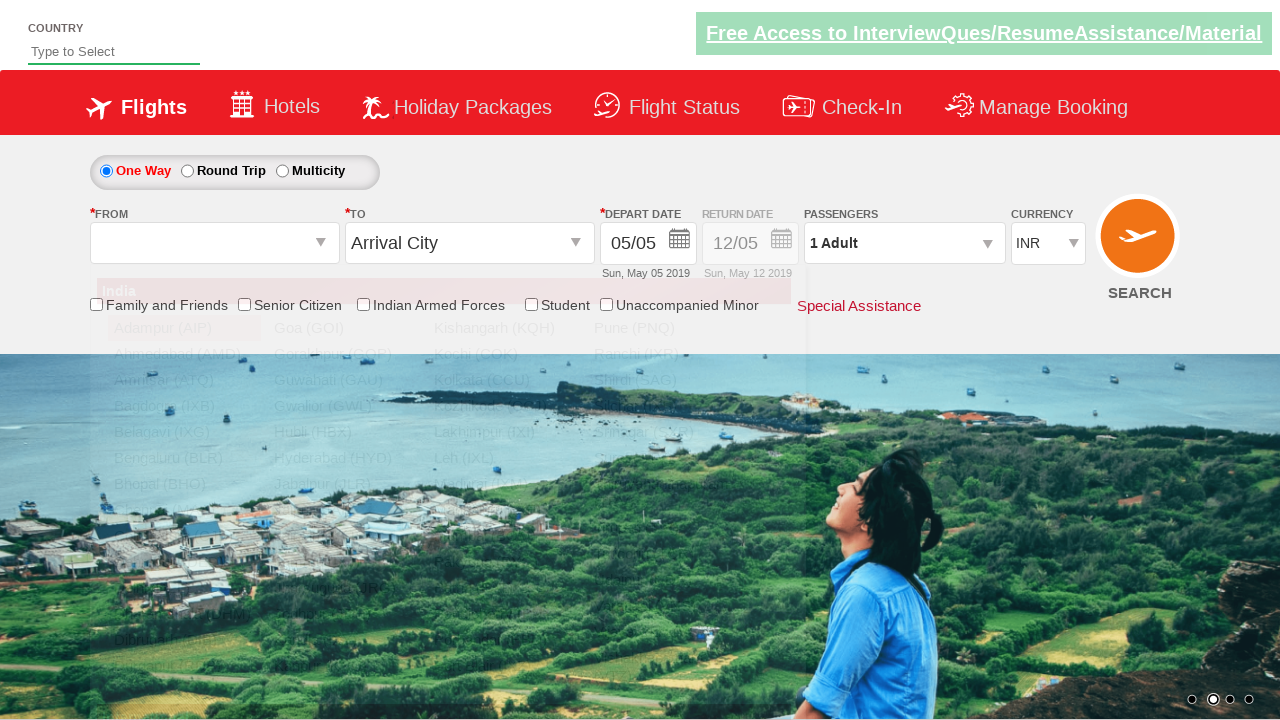

Selected CCU (Kolkata) as origin airport at (504, 380) on xpath=//div[@id='ctl00_mainContent_ddl_originStation1_CTNR']//a[@value='CCU']
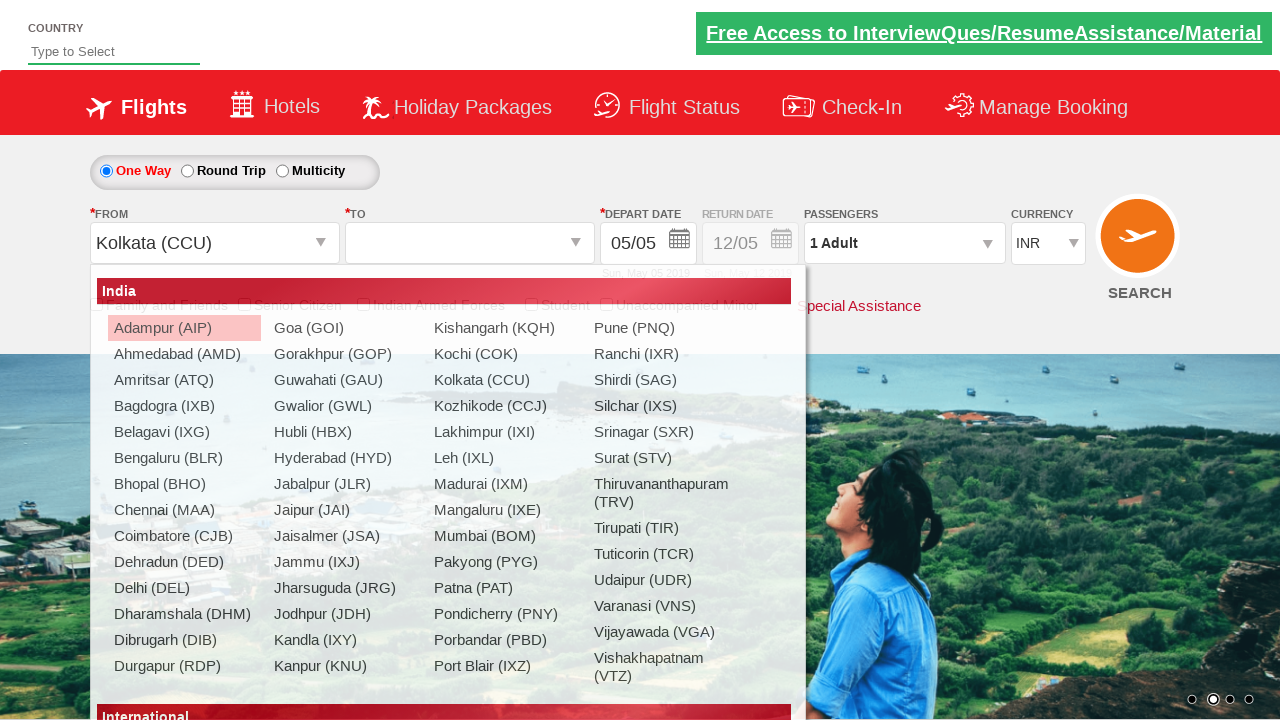

Selected HYD (Hyderabad) as destination airport at (599, 458) on xpath=//div[@id='glsctl00_mainContent_ddl_destinationStation1_CTNR']//a[@value='
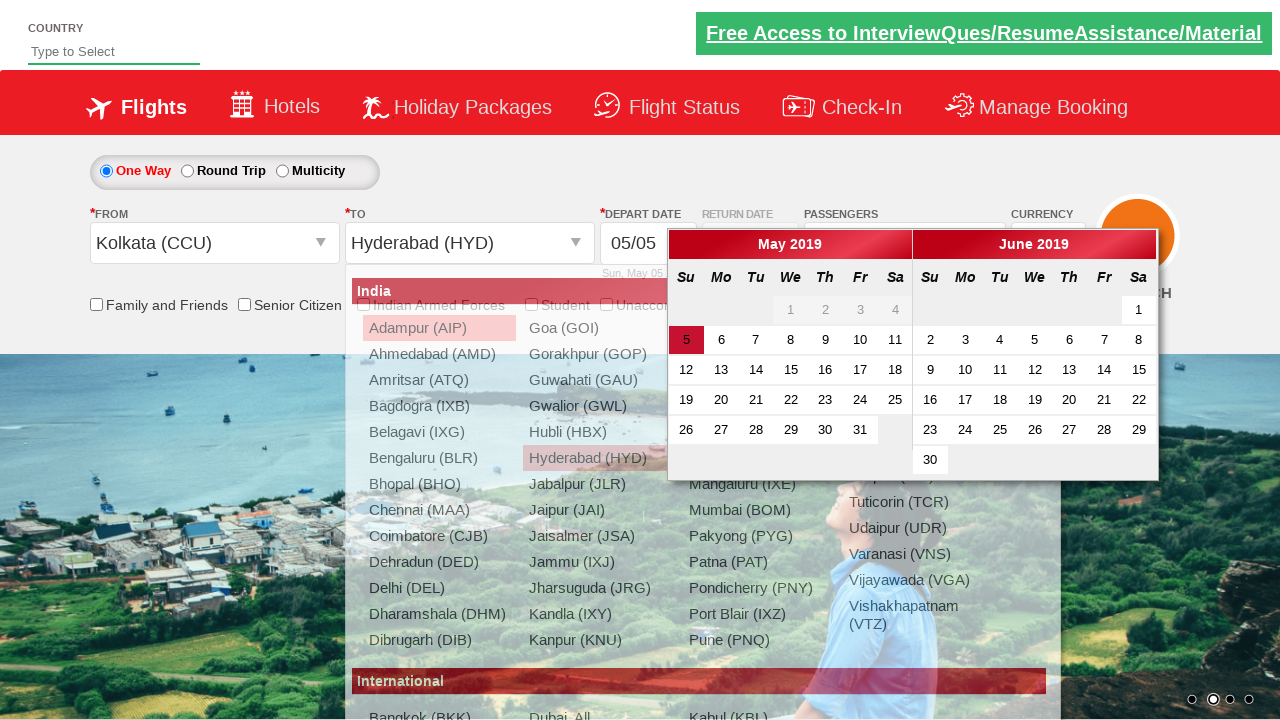

Selected departure date from calendar picker at (756, 430) on xpath=//*[@id='ui-datepicker-div']/div[1]/table/tbody/tr[5]/td[3]/a
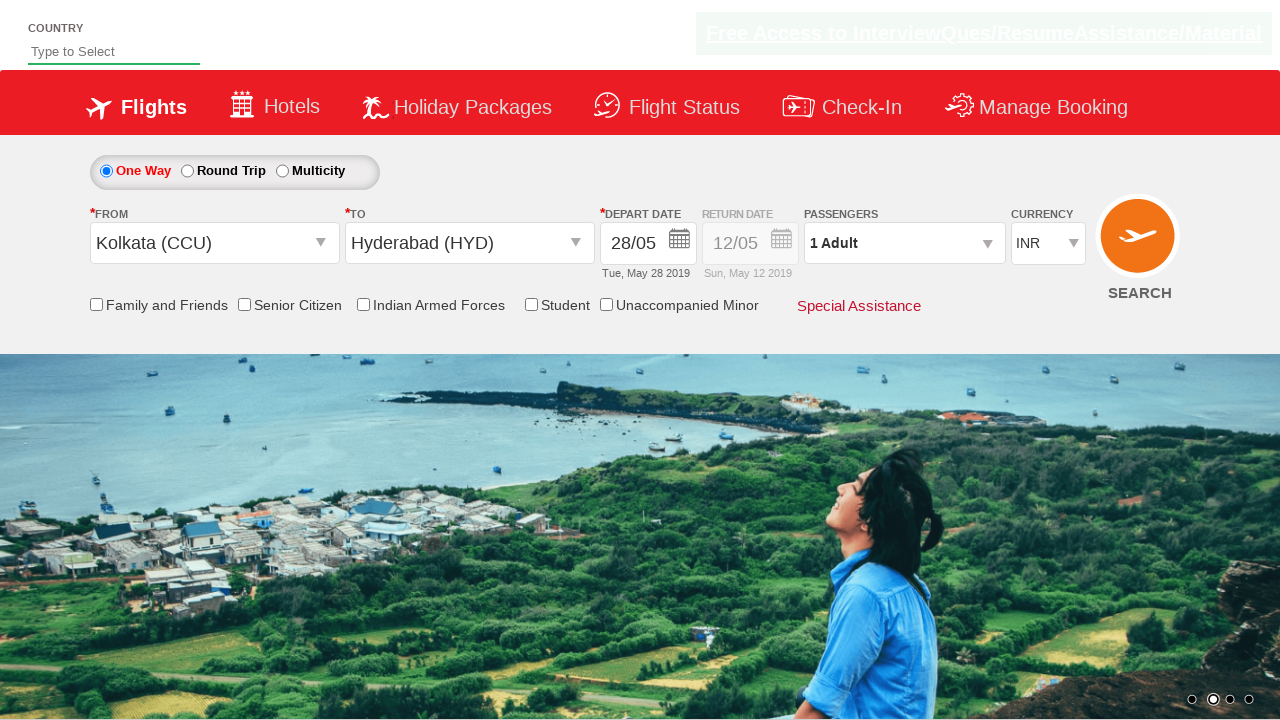

Clicked on passenger information dropdown at (904, 243) on #divpaxinfo
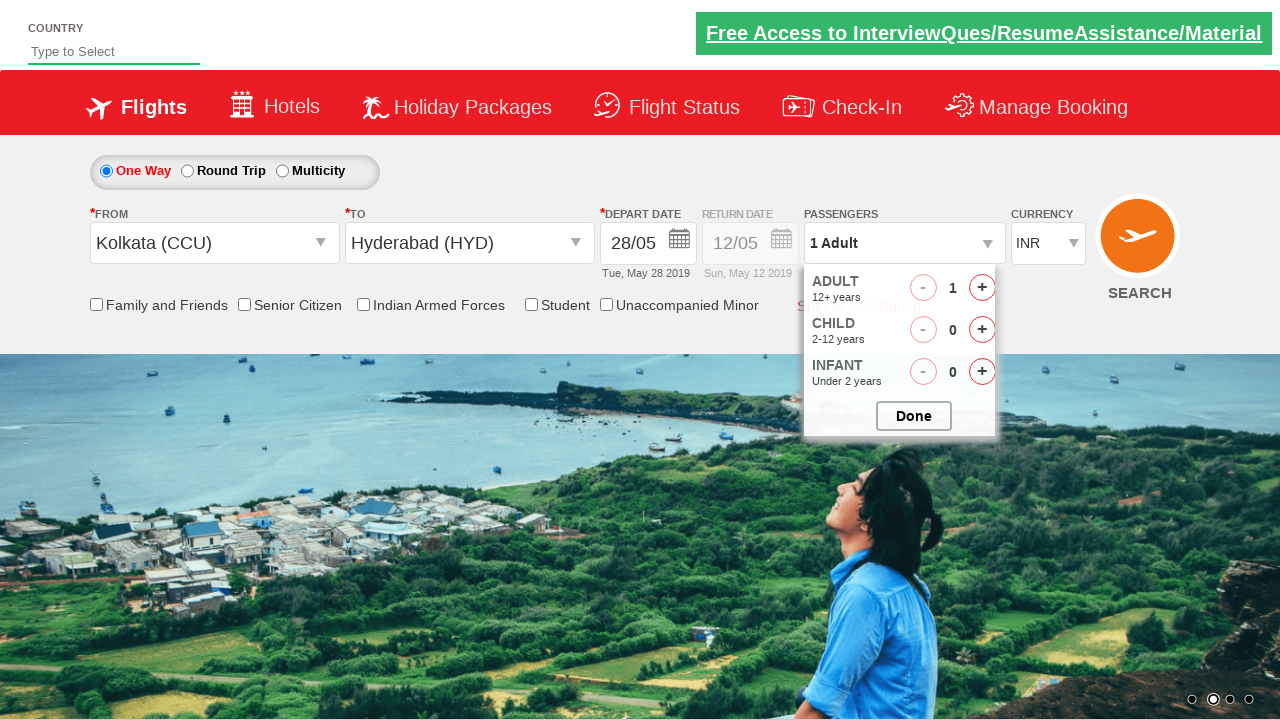

Added adult passenger 1 (total: 2 adults) at (982, 288) on #hrefIncAdt
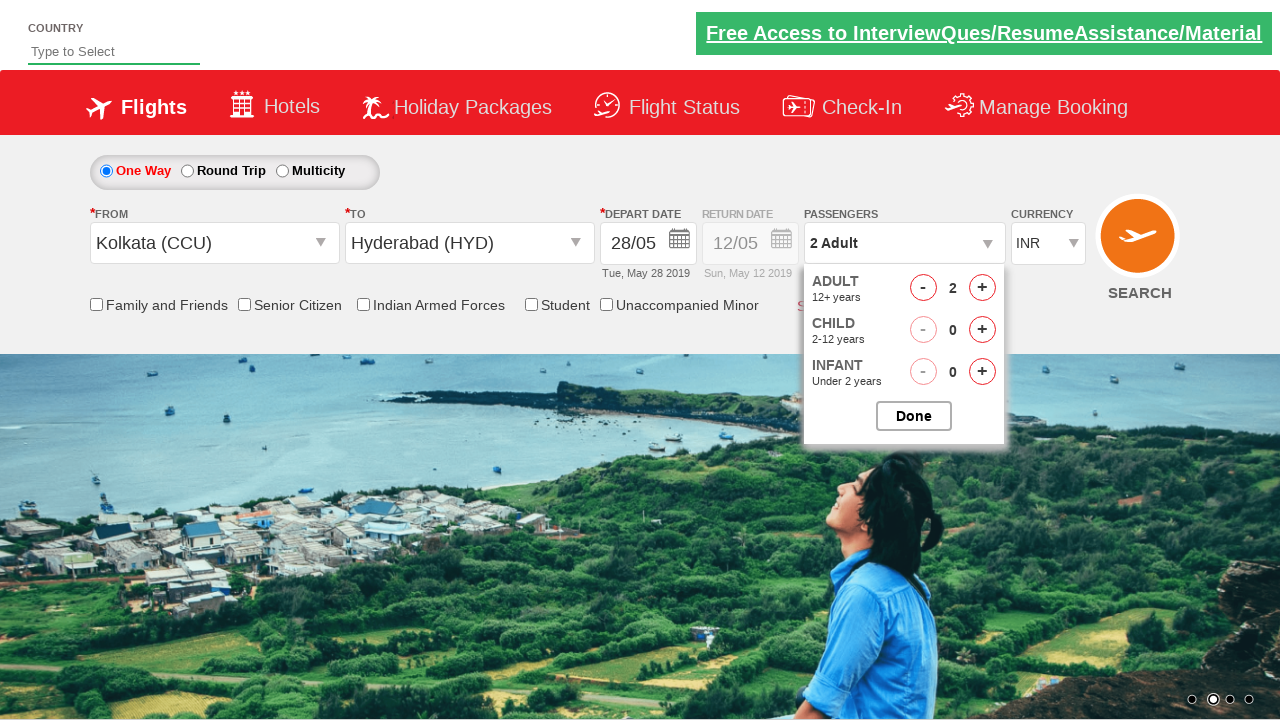

Added adult passenger 2 (total: 3 adults) at (982, 288) on #hrefIncAdt
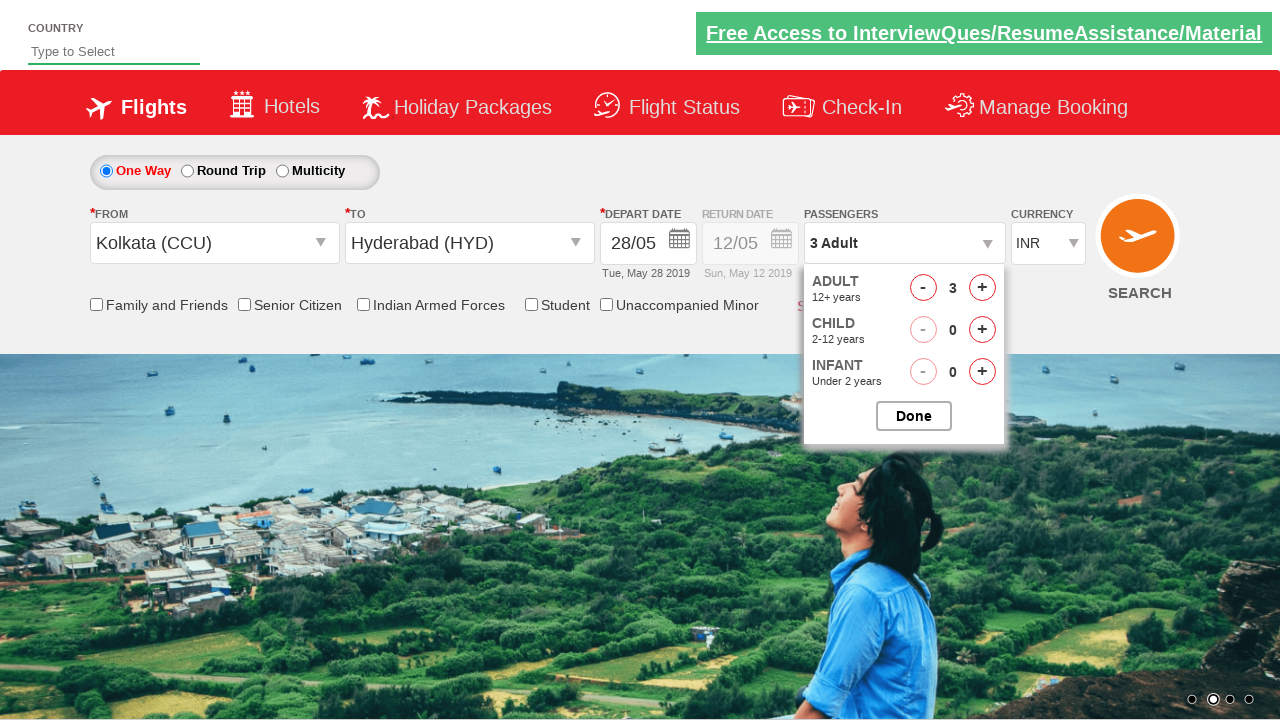

Added adult passenger 3 (total: 4 adults) at (982, 288) on #hrefIncAdt
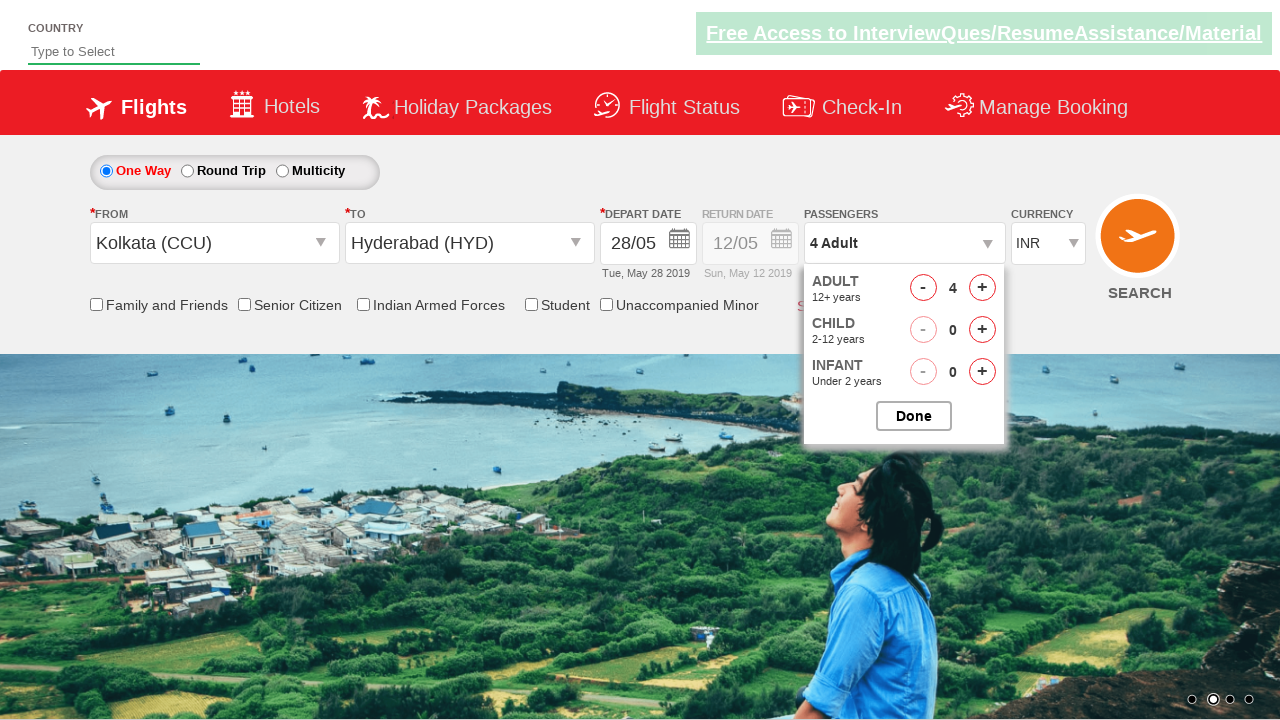

Added adult passenger 4 (total: 5 adults) at (982, 288) on #hrefIncAdt
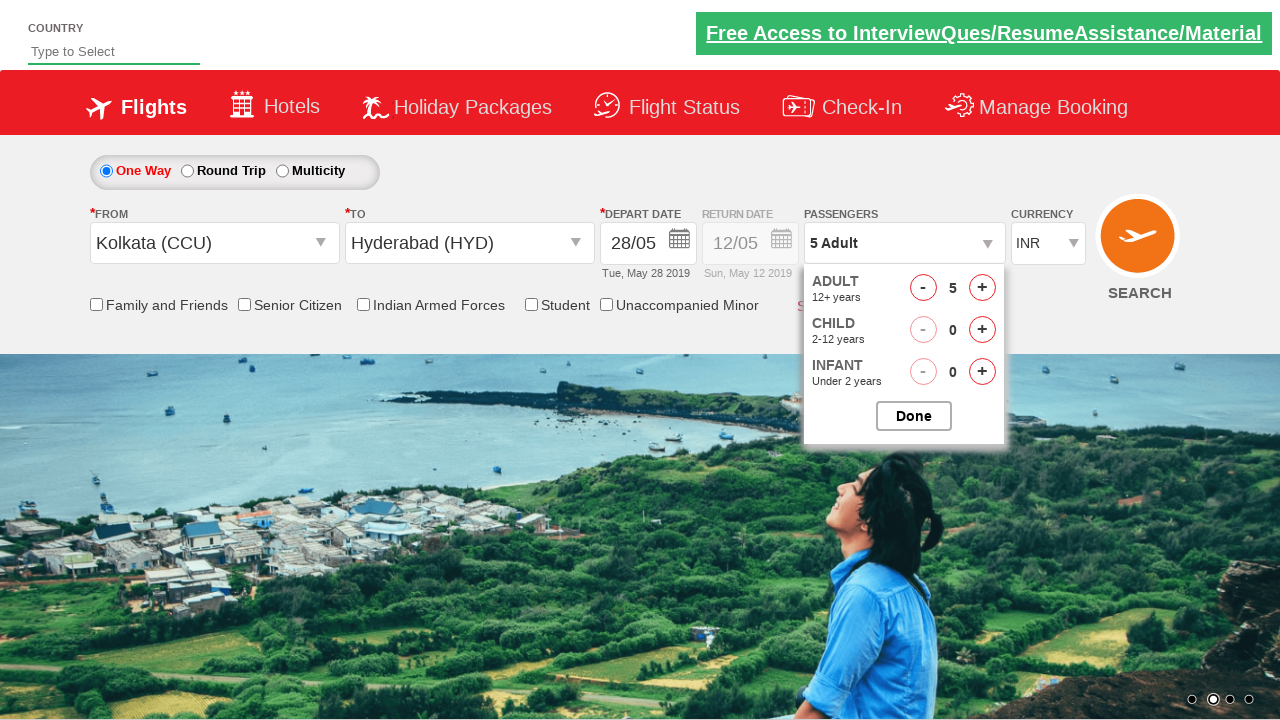

Closed passenger dropdown at (914, 416) on #btnclosepaxoption
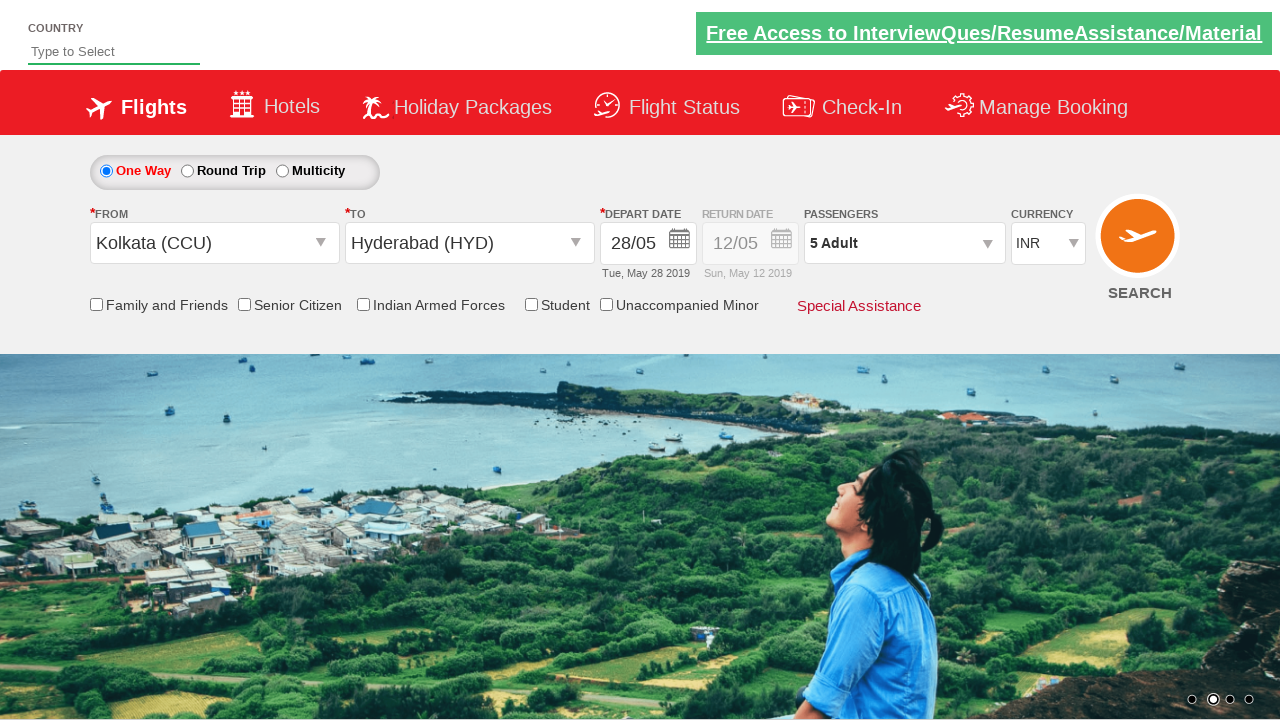

Selected USA currency from dropdown (index 3) on #ctl00_mainContent_DropDownListCurrency
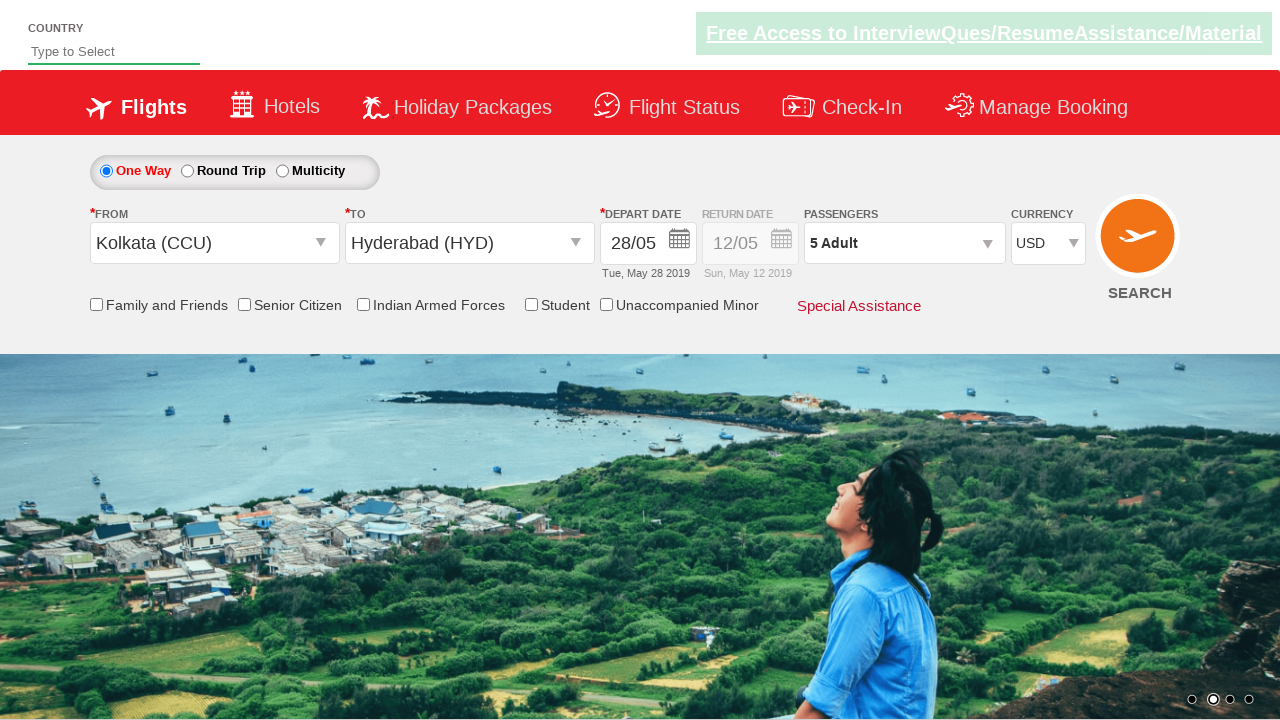

Clicked search button to find flights at (1140, 245) on input[name='ctl00$mainContent$btn_FindFlights']
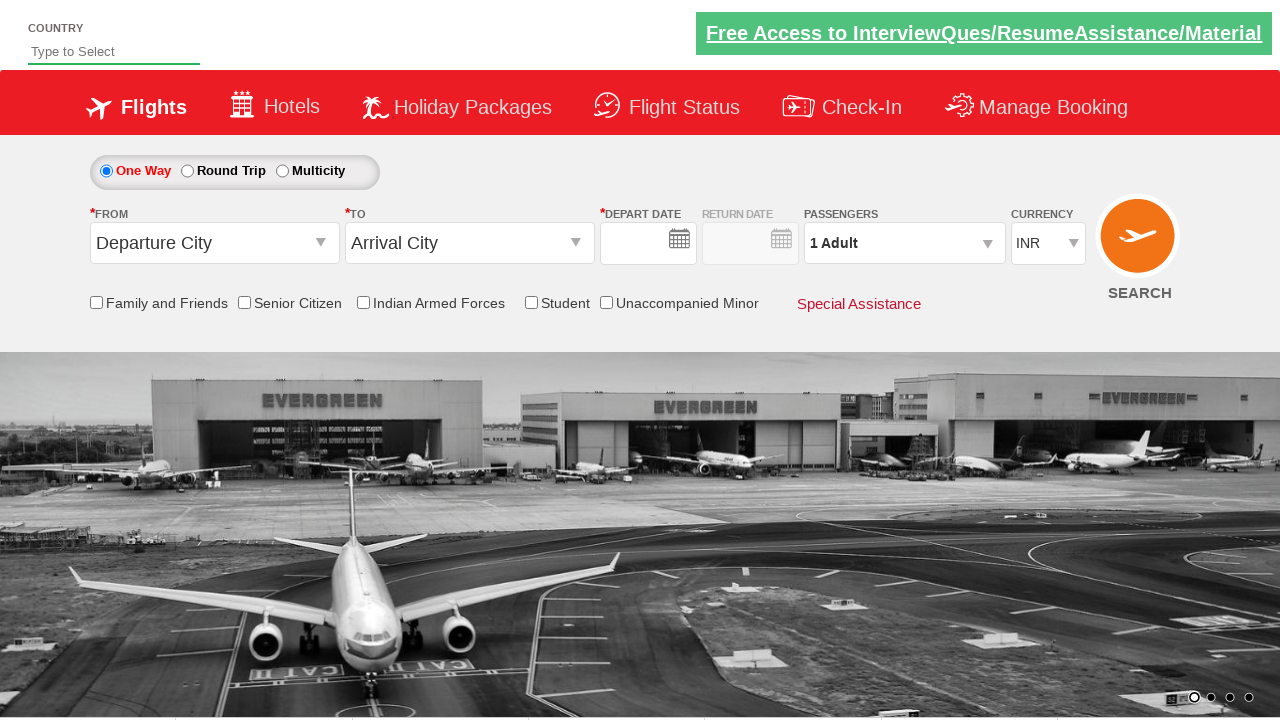

Flight search results page loaded successfully
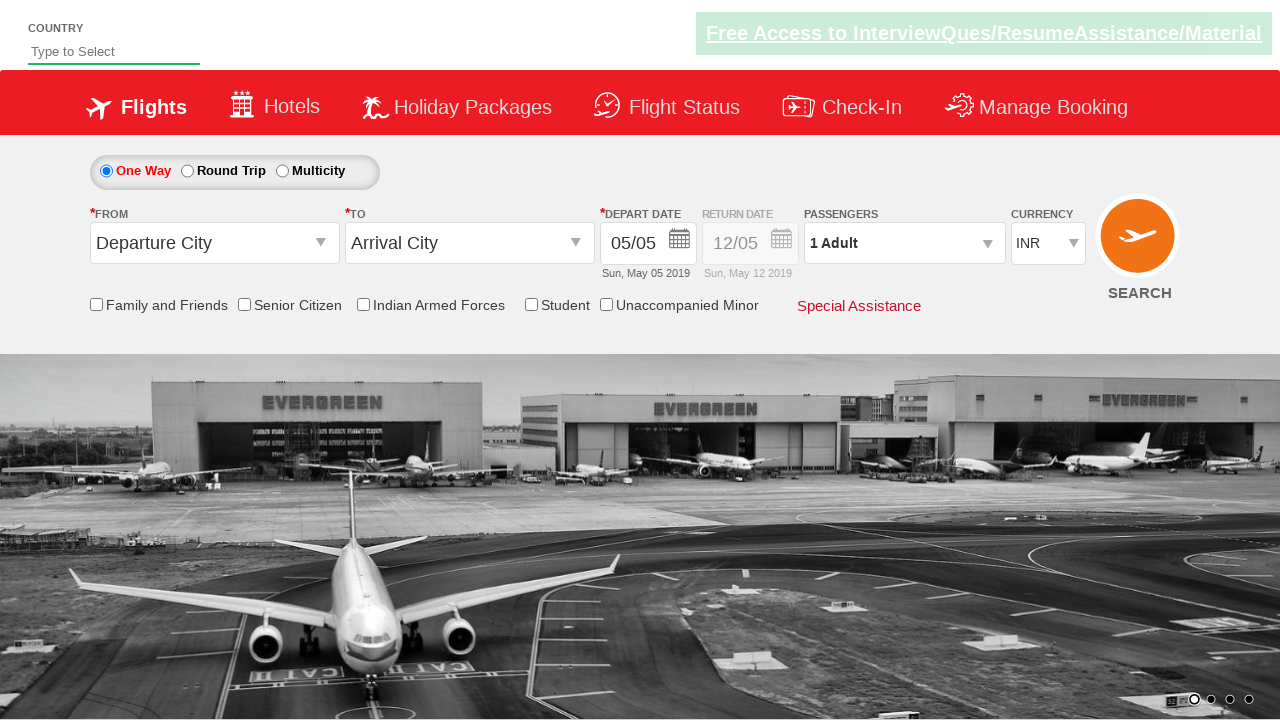

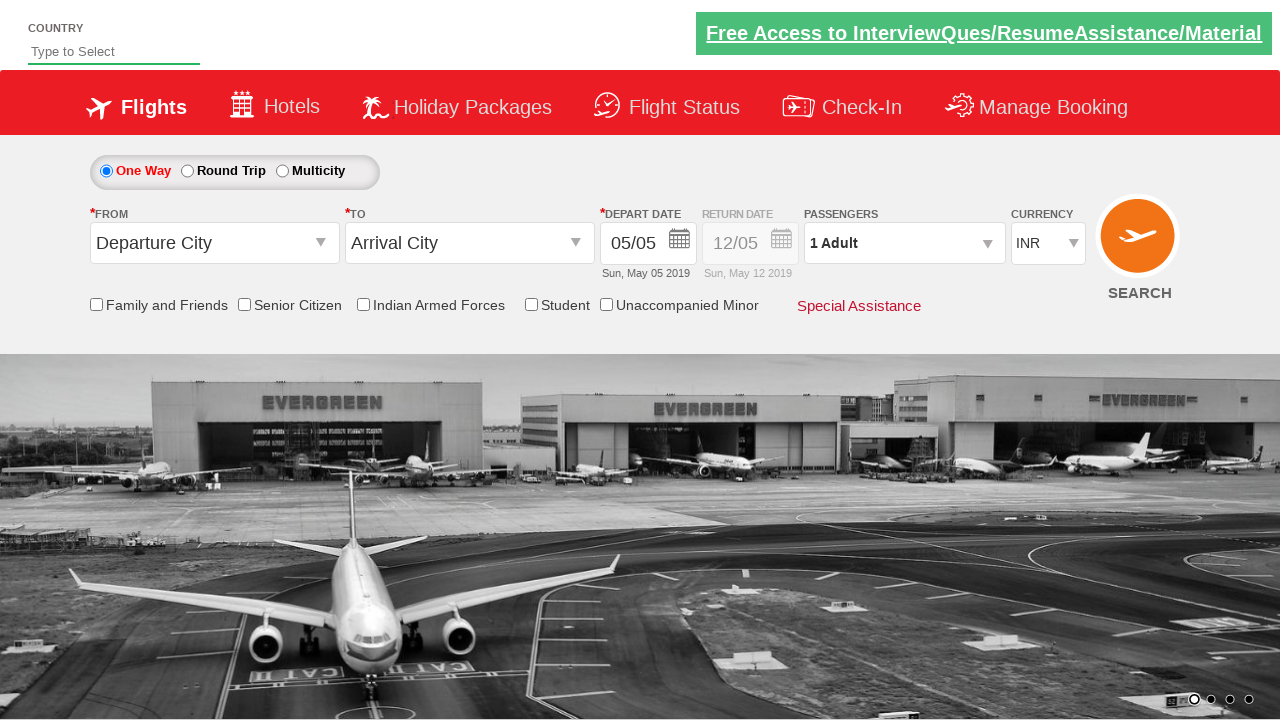